Tests e-commerce functionality by searching for products, adding items to cart dynamically, proceeding through checkout, and completing an order with country selection

Starting URL: https://rahulshettyacademy.com/seleniumPractise/#/

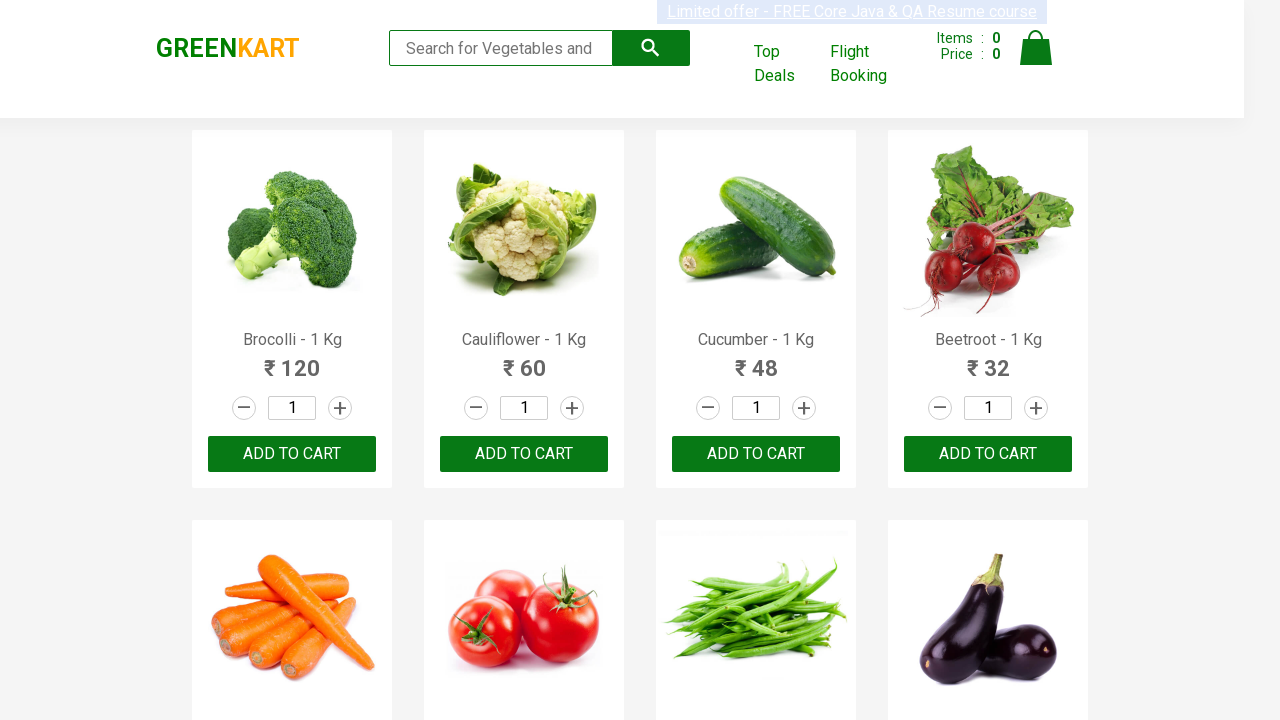

Filled search field with 'ca' to filter products on .search-keyword
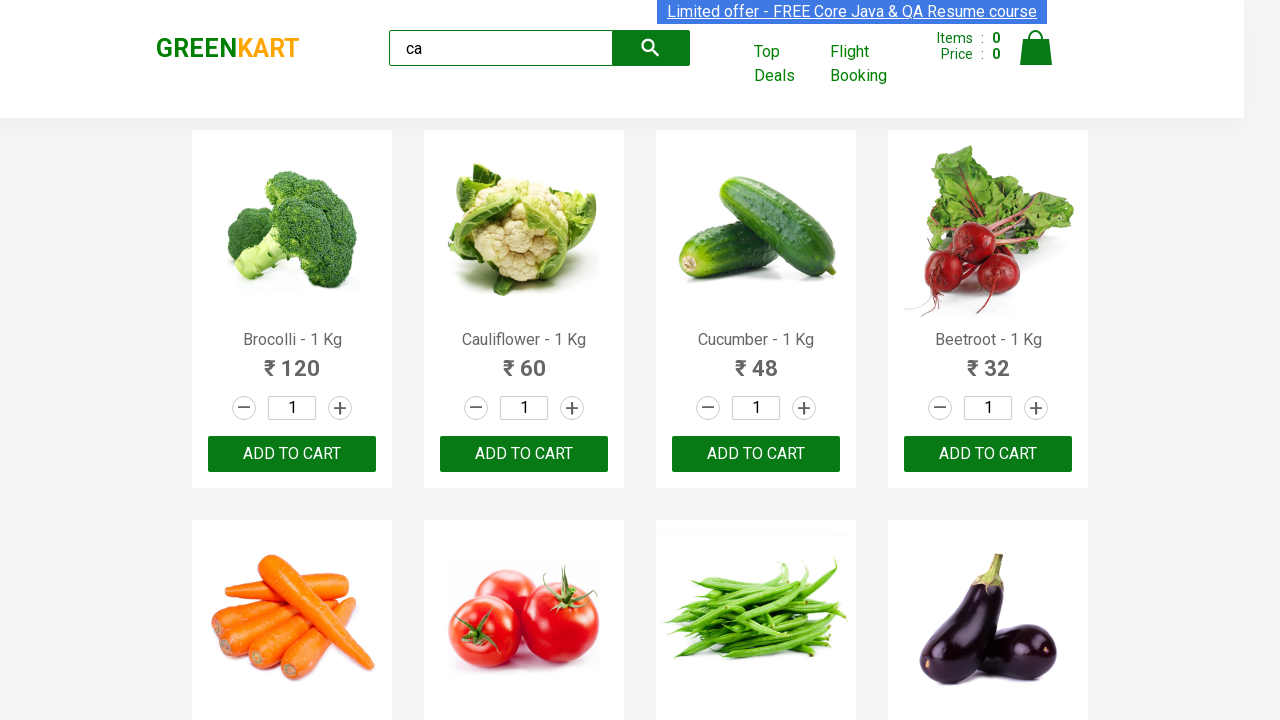

Filtered products loaded and visible
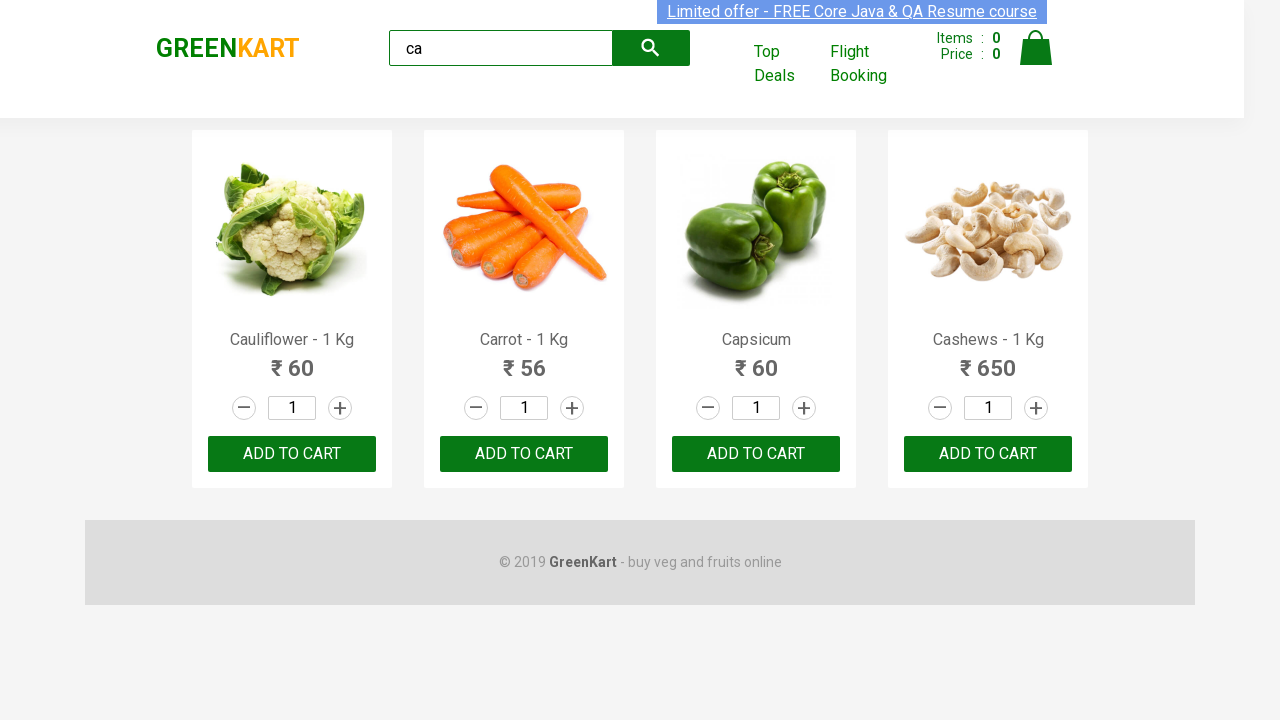

Clicked ADD TO CART for third visible product at (756, 454) on .product:visible >> nth=2 >> button:has-text("ADD TO CART")
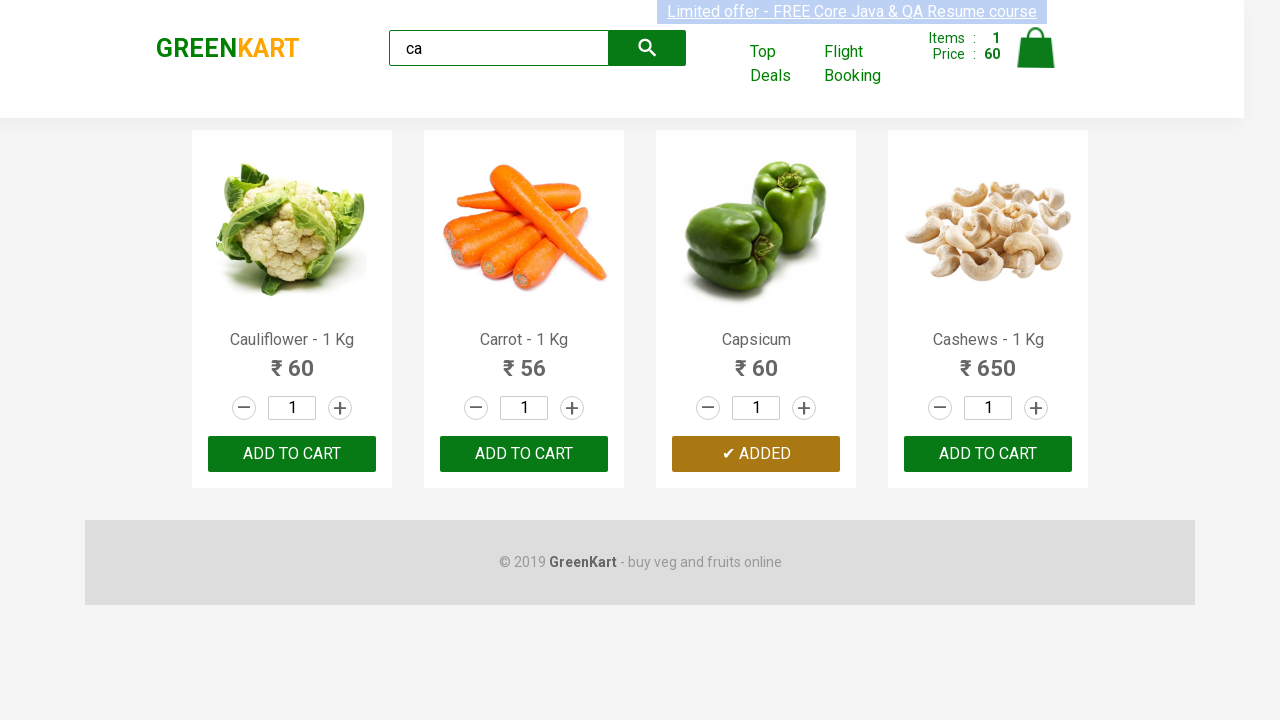

Found and clicked ADD TO CART for Cashews product at (988, 454) on .product:visible >> nth=3 >> button
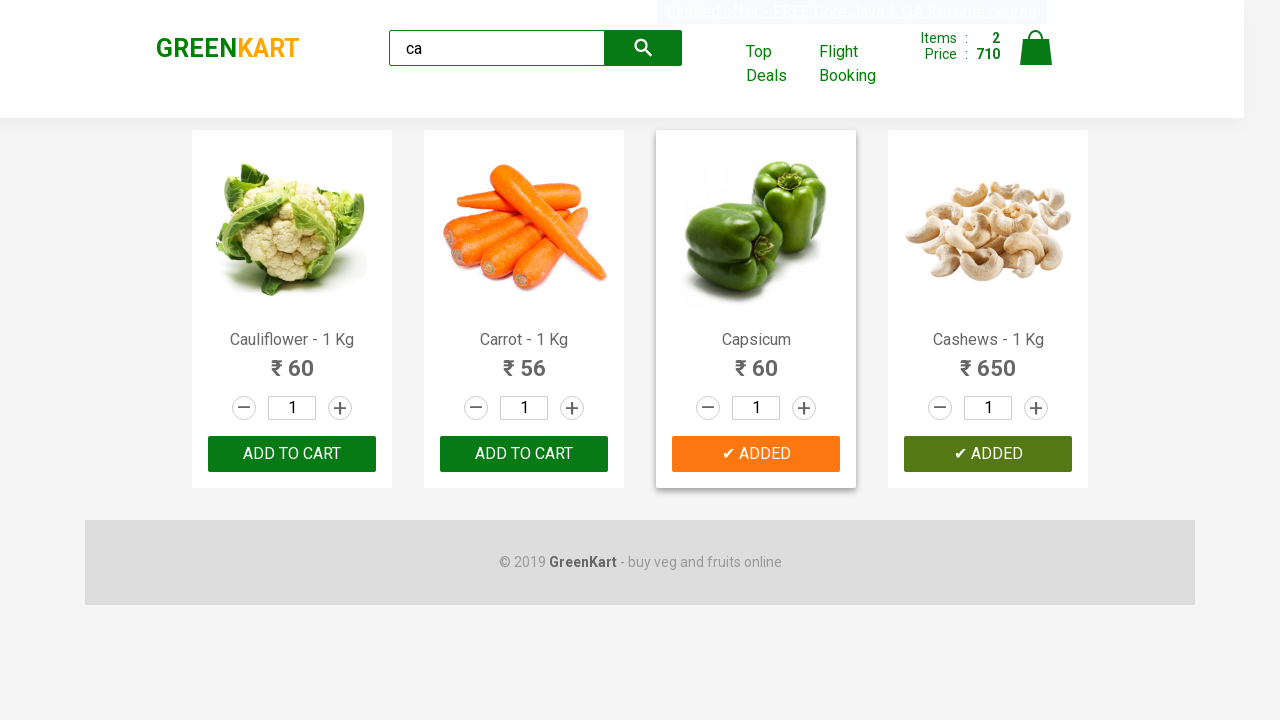

Clicked on cart icon to view cart at (1036, 48) on img[alt="Cart"]
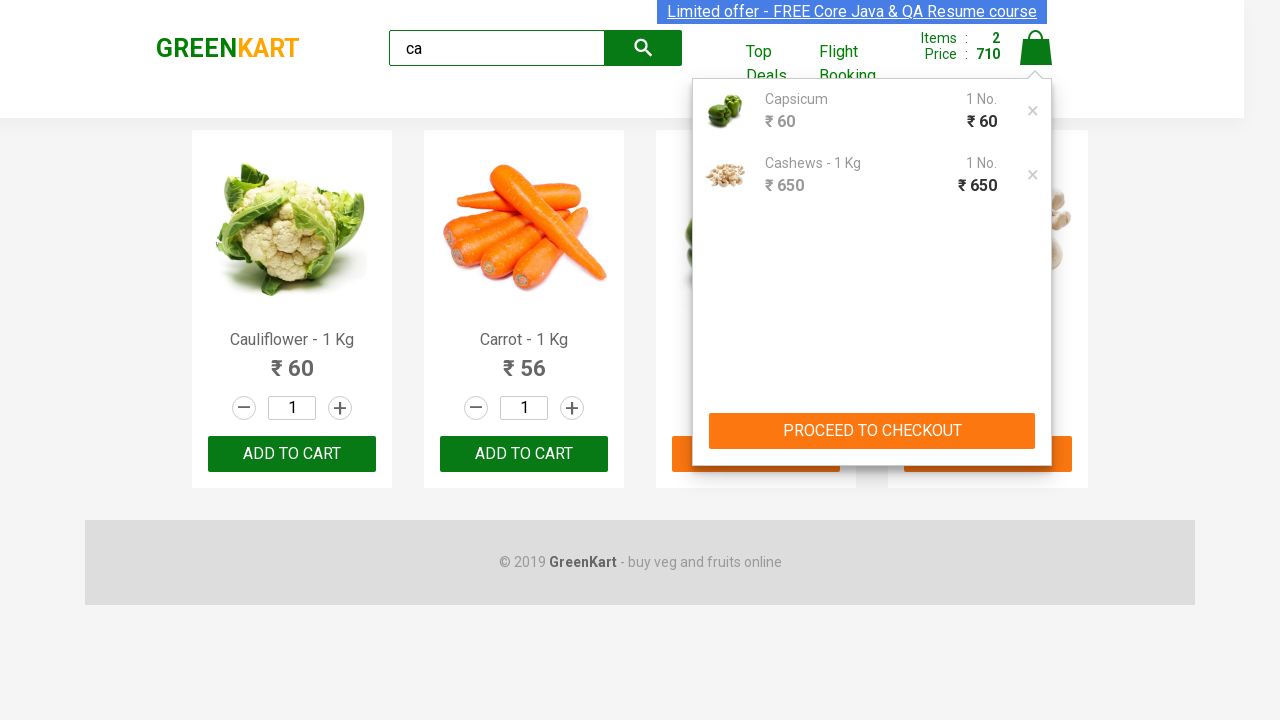

Cart items loaded and visible
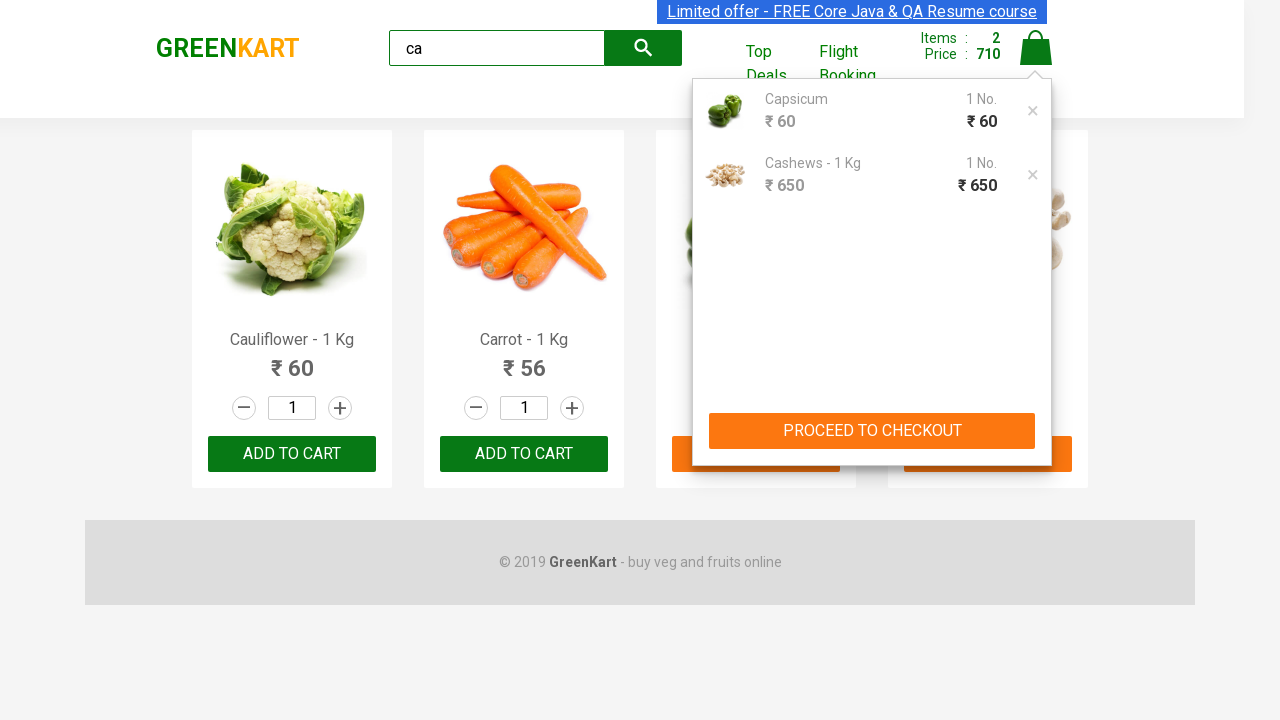

Clicked PROCEED TO CHECKOUT button at (872, 431) on button:has-text("PROCEED TO CHECKOUT")
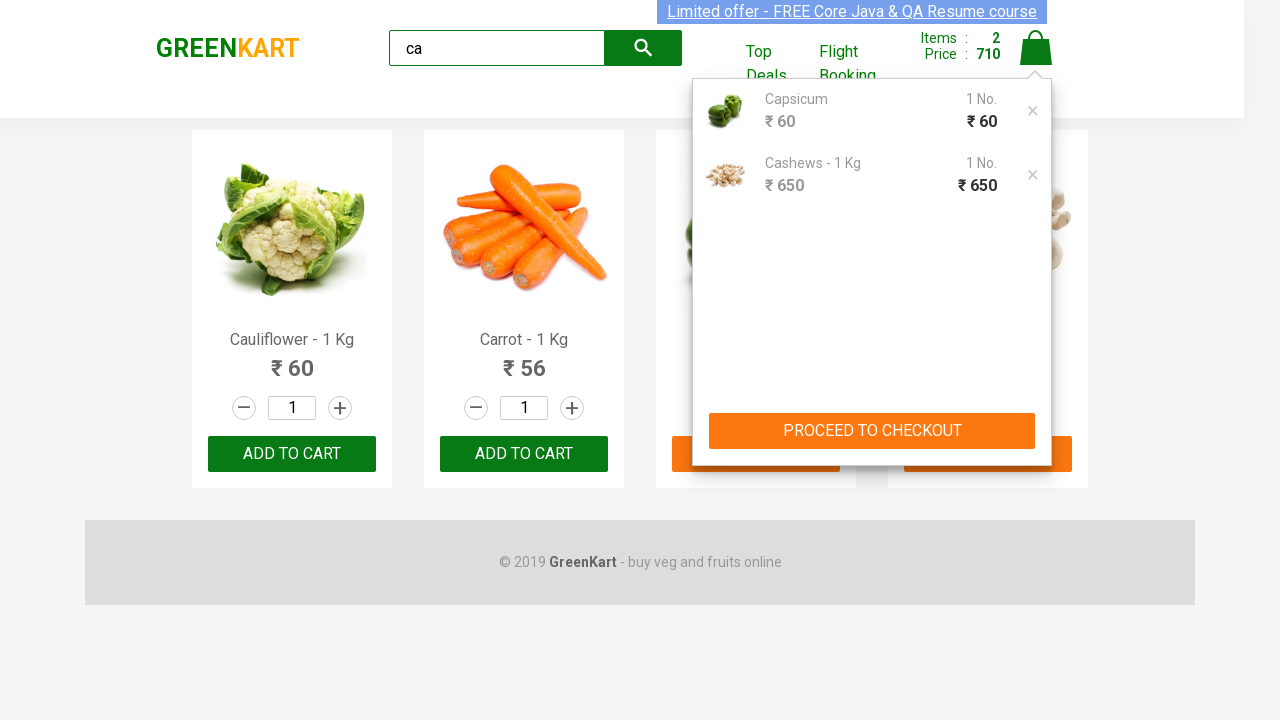

Navigated to cart page
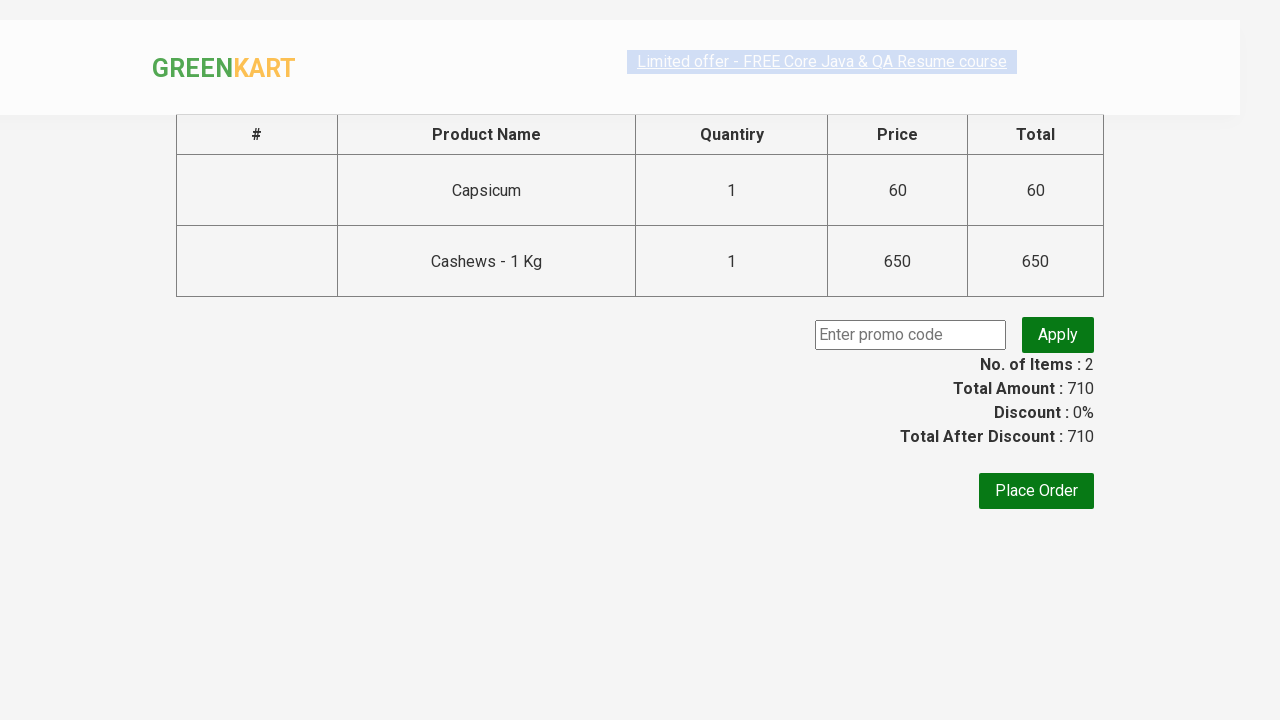

Clicked Place Order button at (1036, 491) on button:has-text("Place Order")
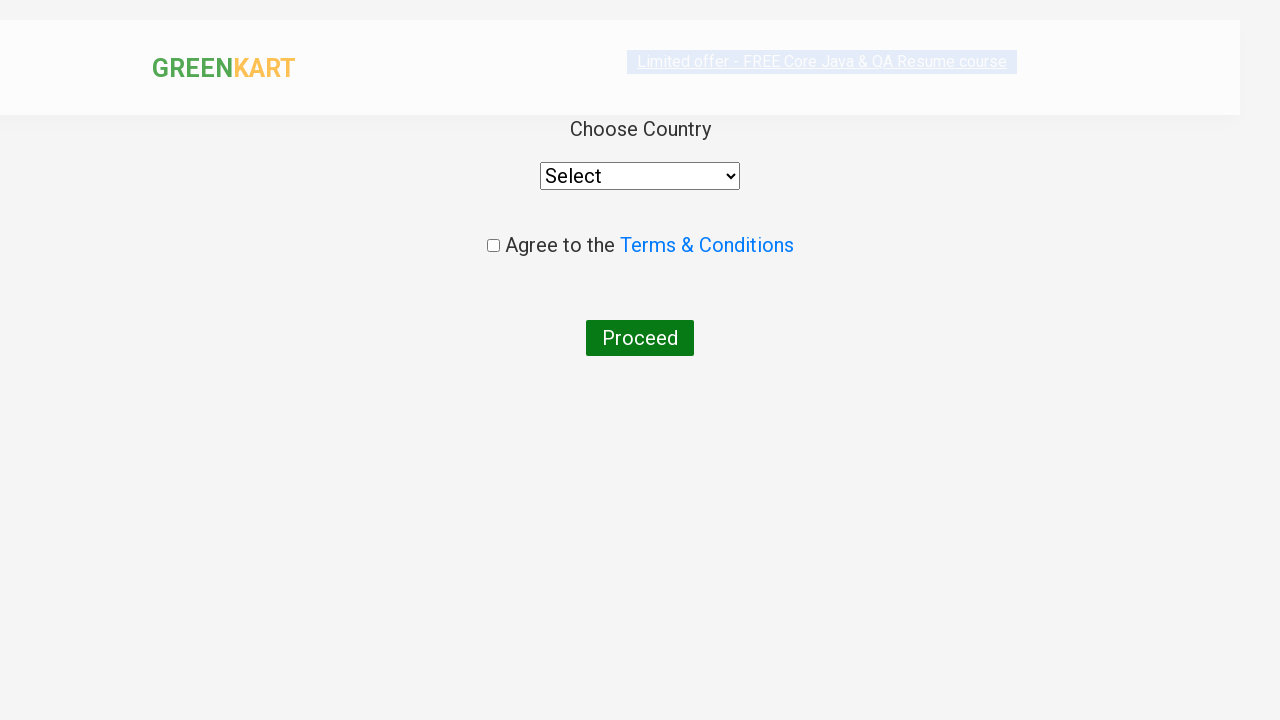

Waited 3 seconds for page transition
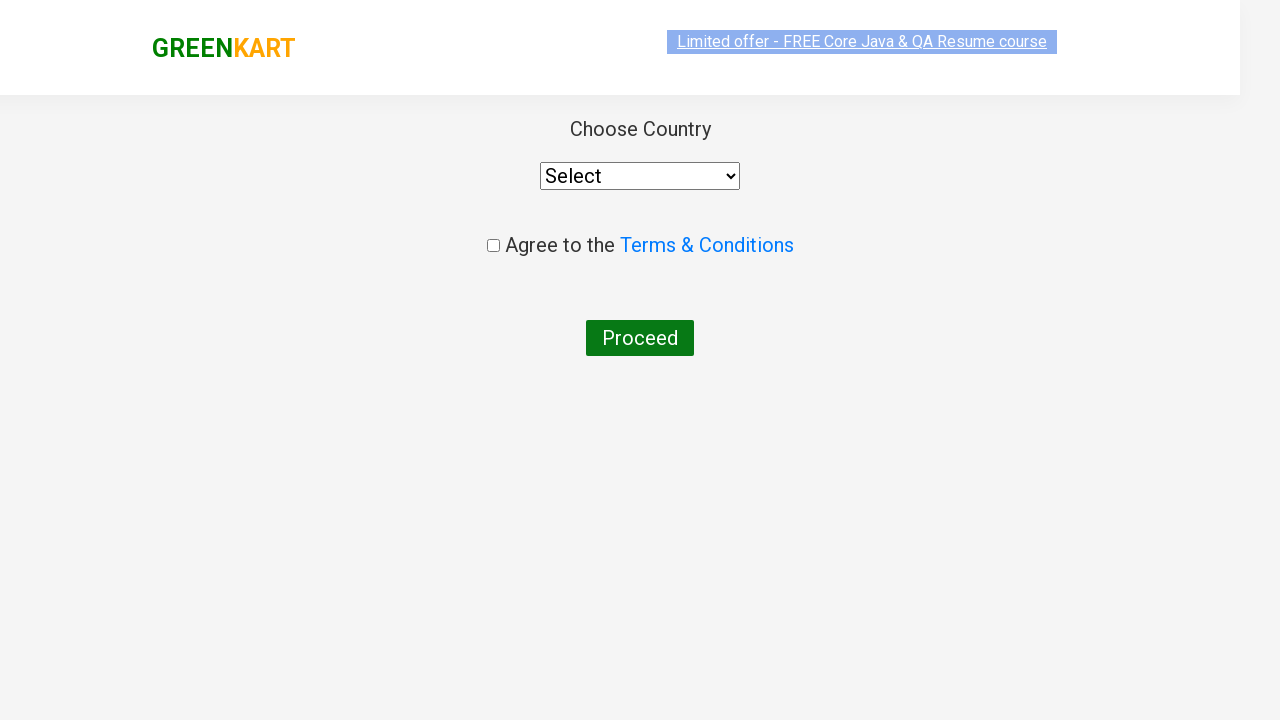

Navigated to country selection page
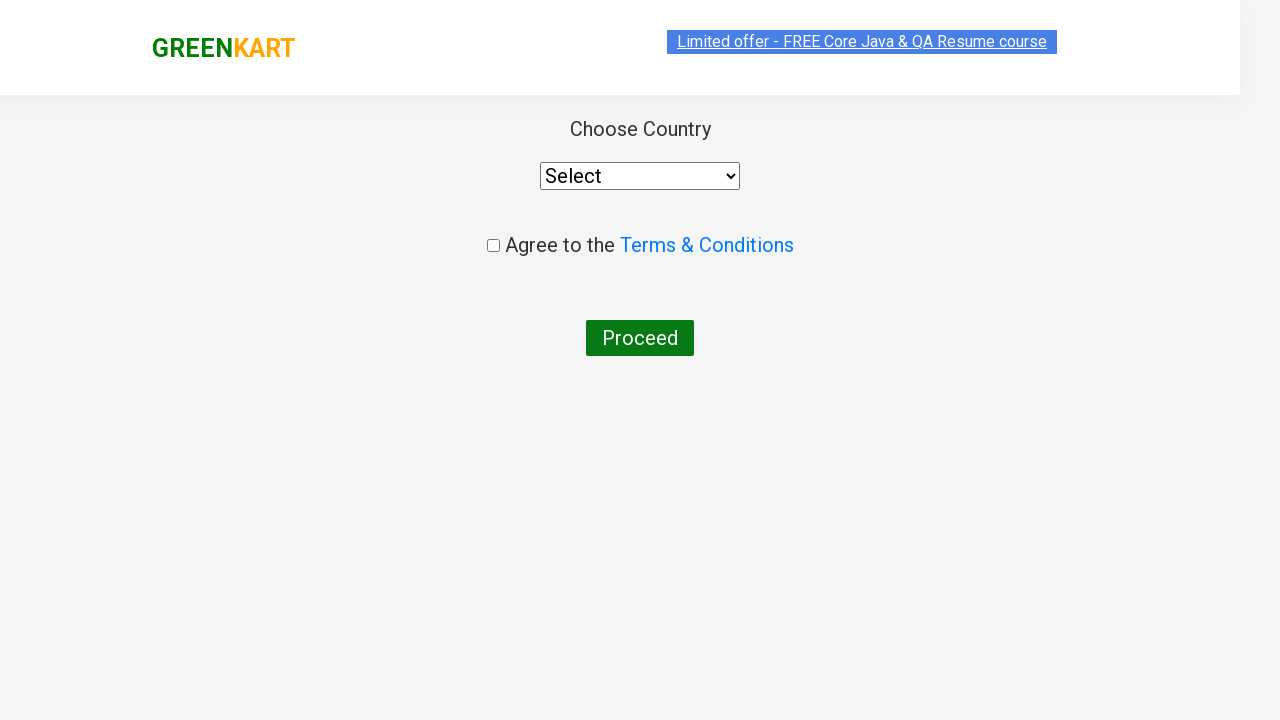

Selected India from country dropdown on select
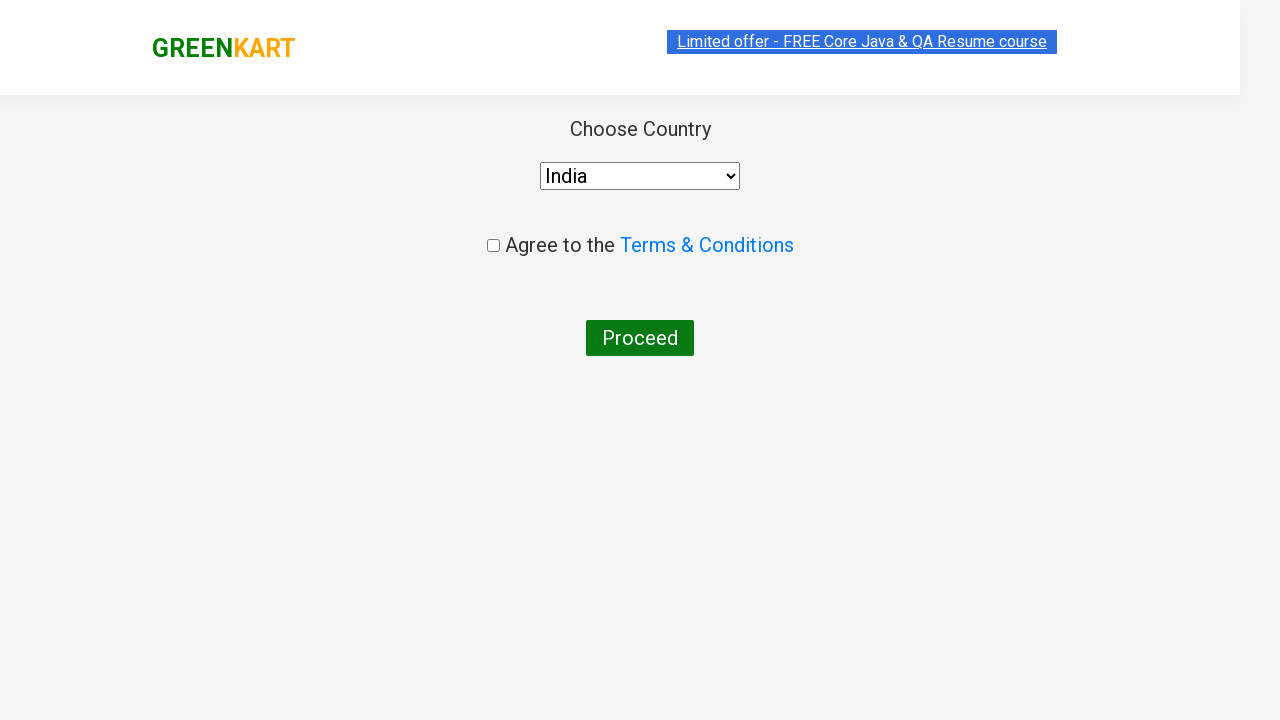

Checked the terms and conditions checkbox at (493, 246) on input[type="checkbox"]
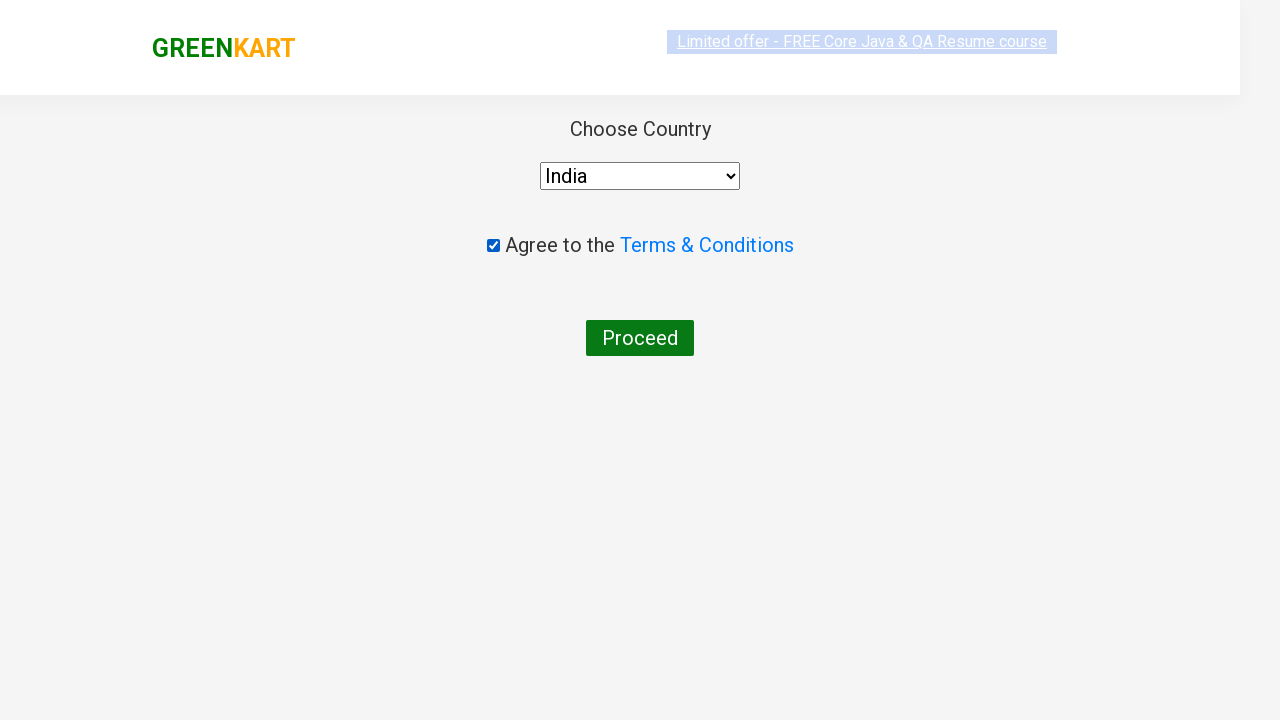

Clicked Proceed button to finalize order at (640, 338) on button:has-text("Proceed")
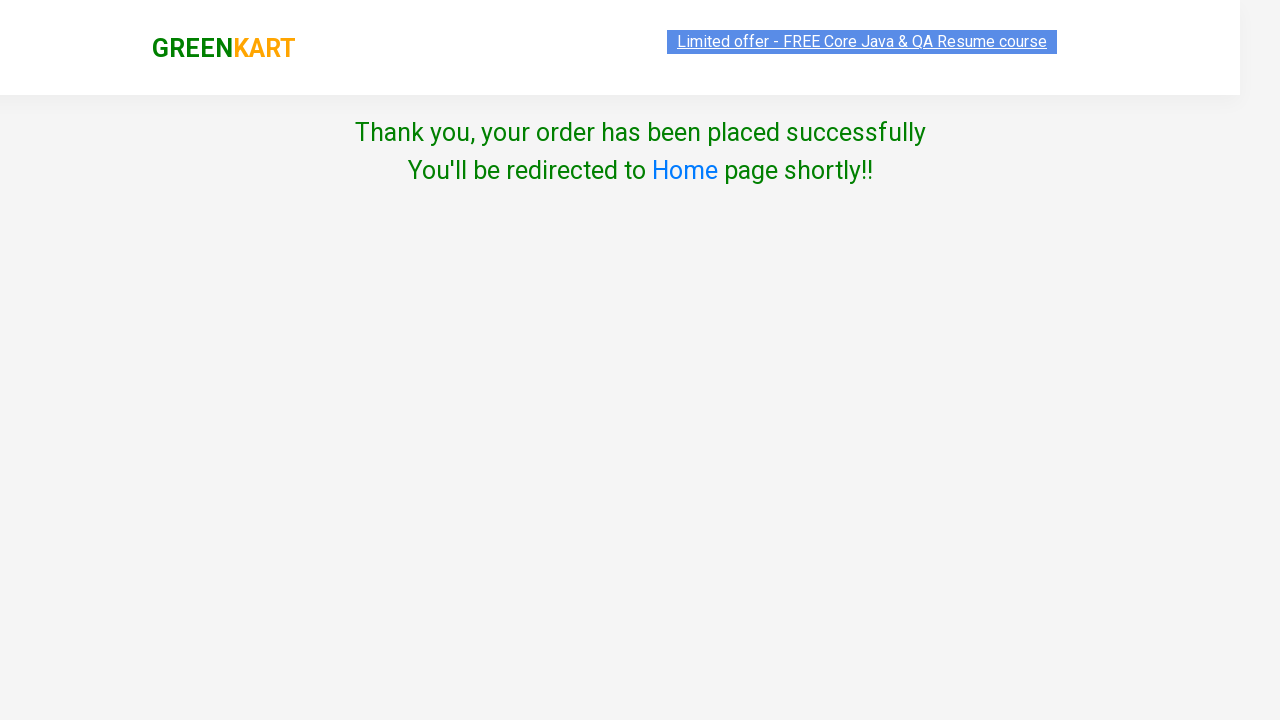

Order completion success message displayed
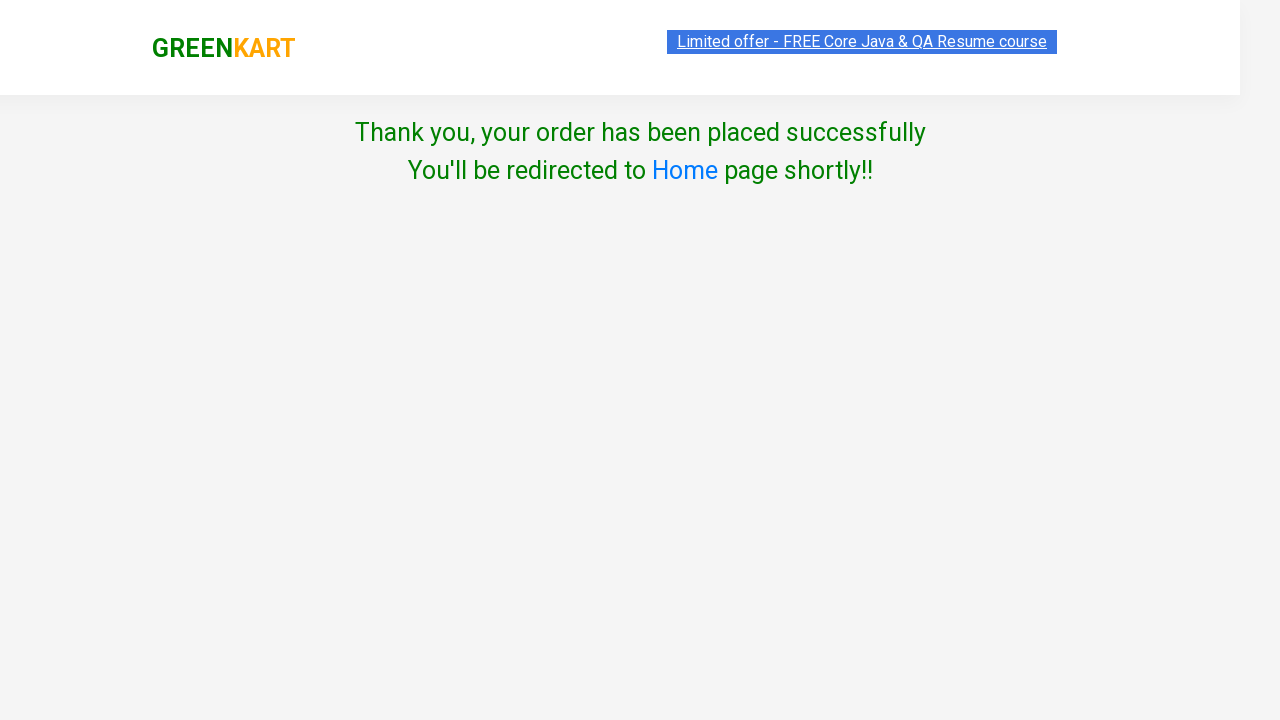

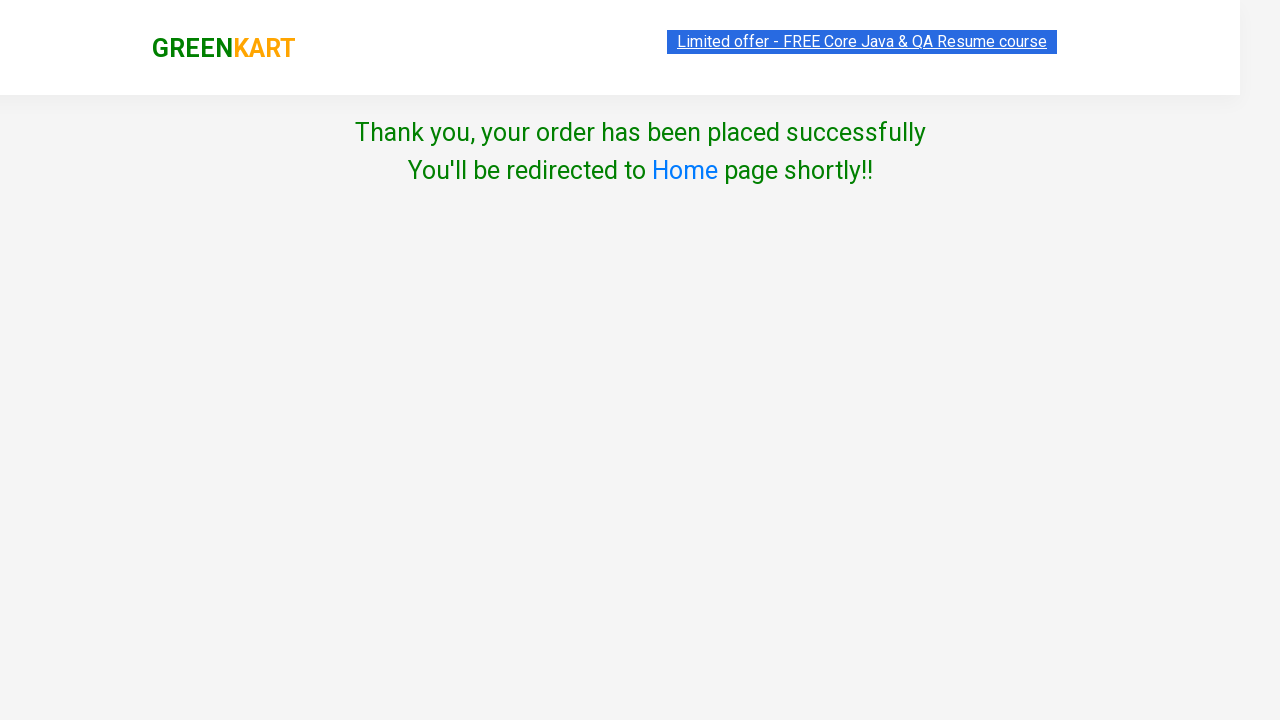